Tests dynamic loading by clicking Start button and waiting for loading indicator to disappear before reading the revealed text

Starting URL: https://the-internet.herokuapp.com/dynamic_loading/1

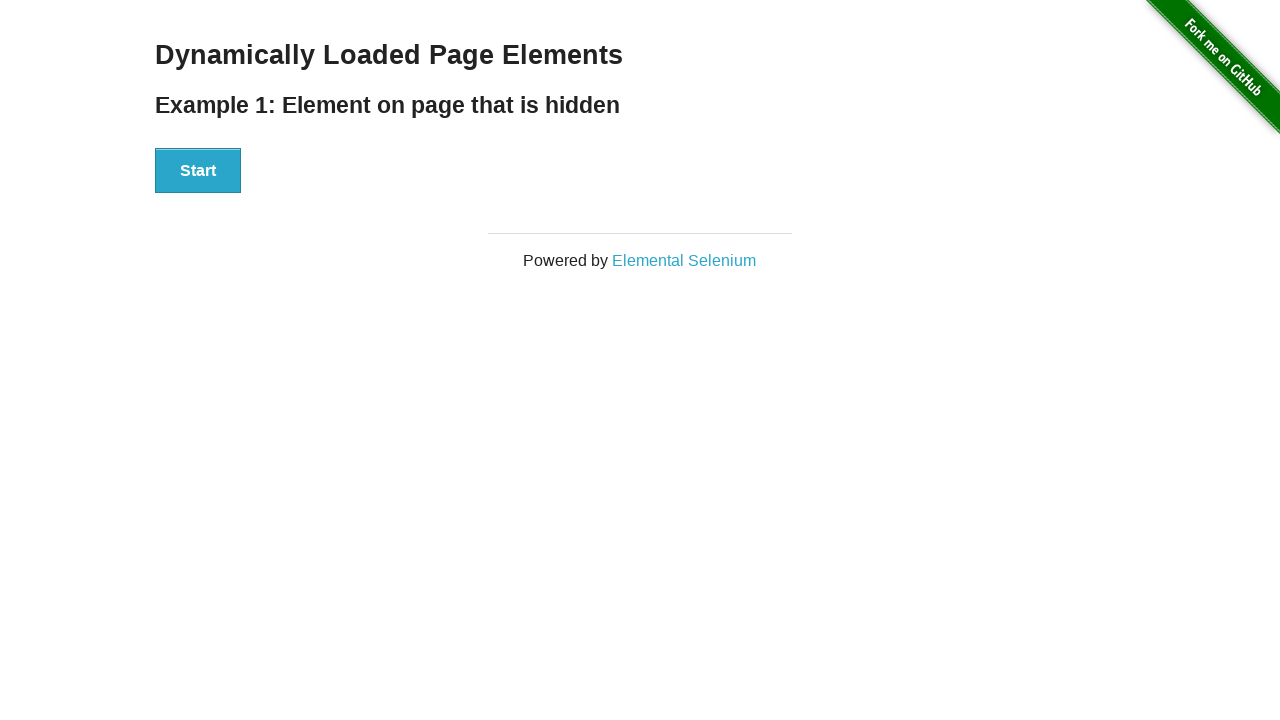

Clicked Start button to begin dynamic loading at (198, 171) on xpath=//button[text()='Start']
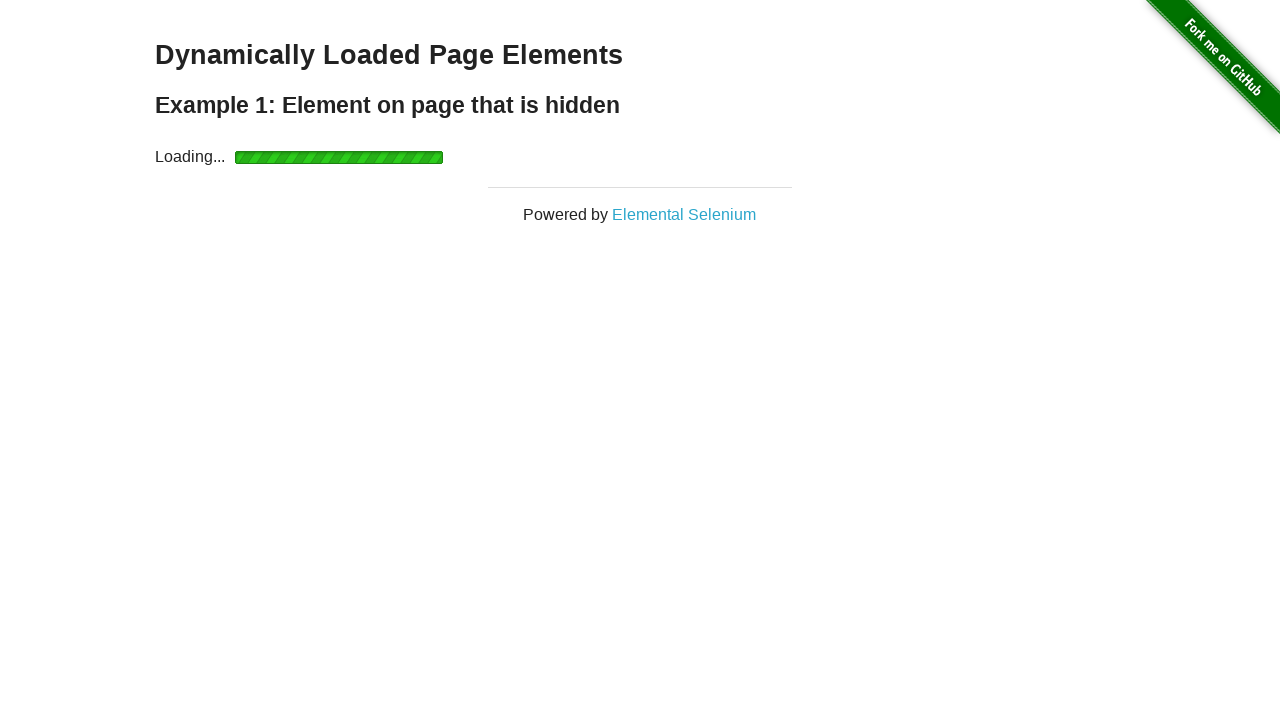

Loading indicator disappeared after waiting up to 30 seconds
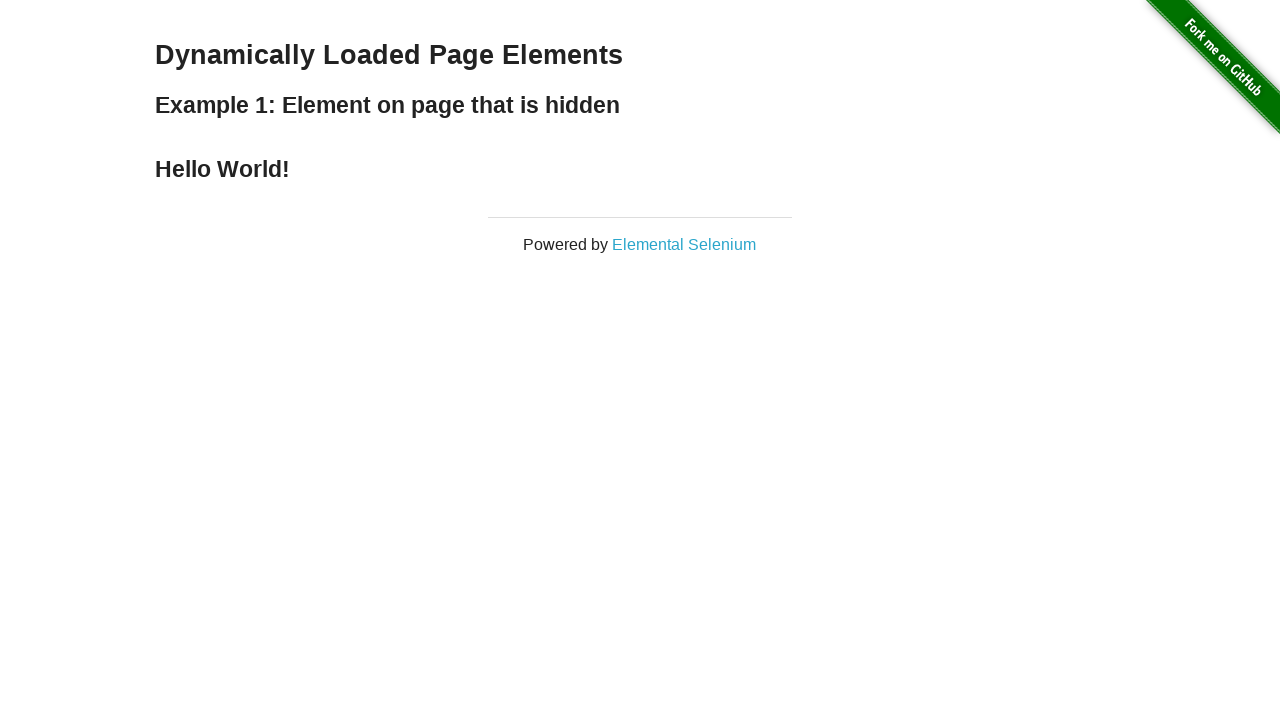

Retrieved revealed text: Hello World!
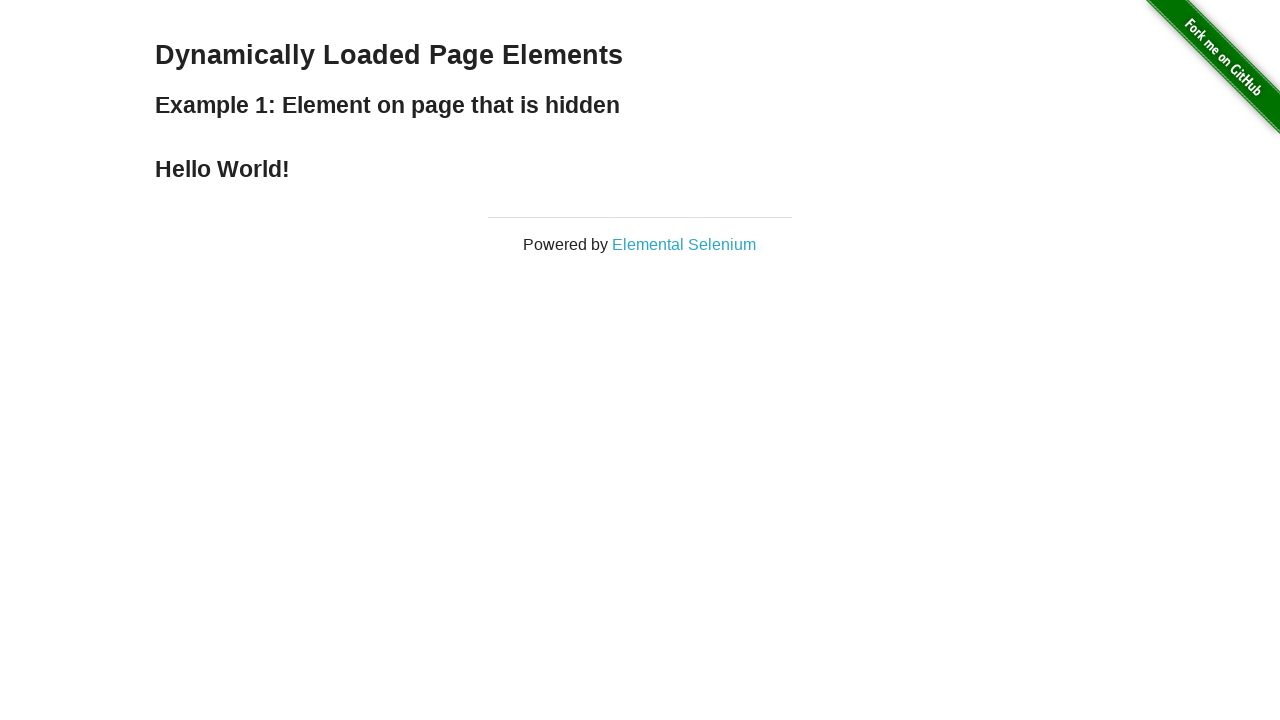

Printed the revealed text to console
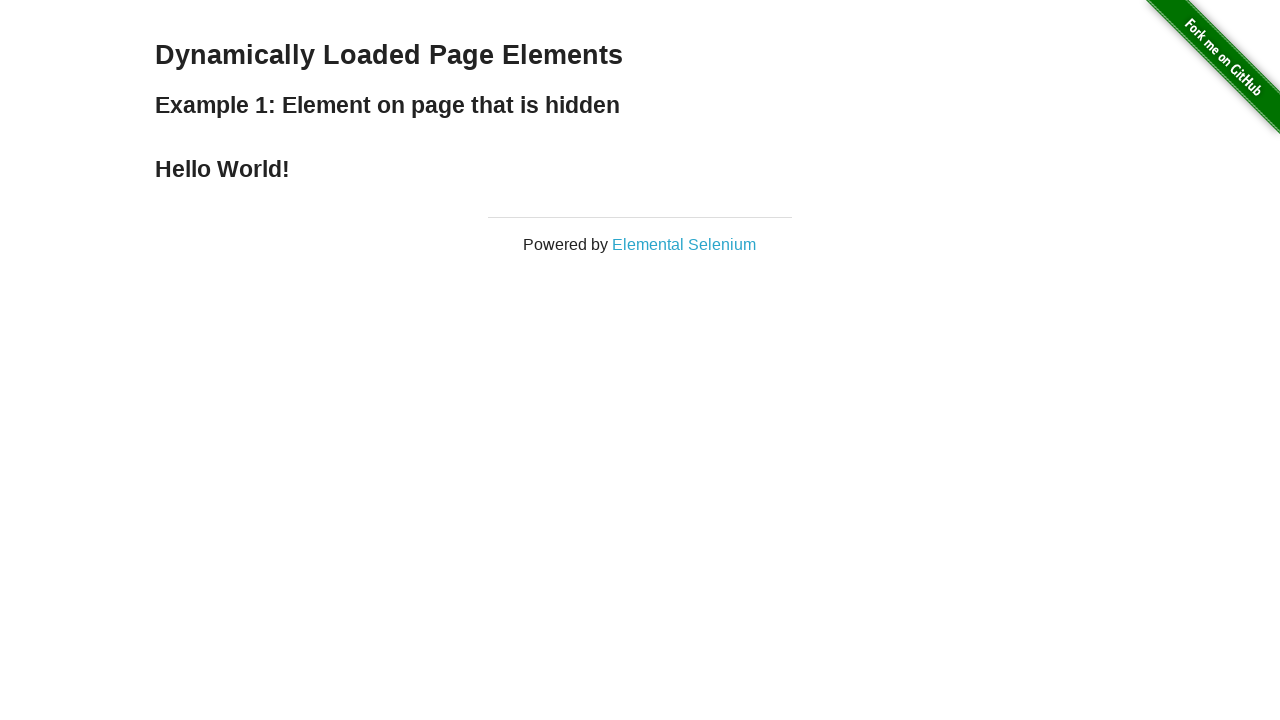

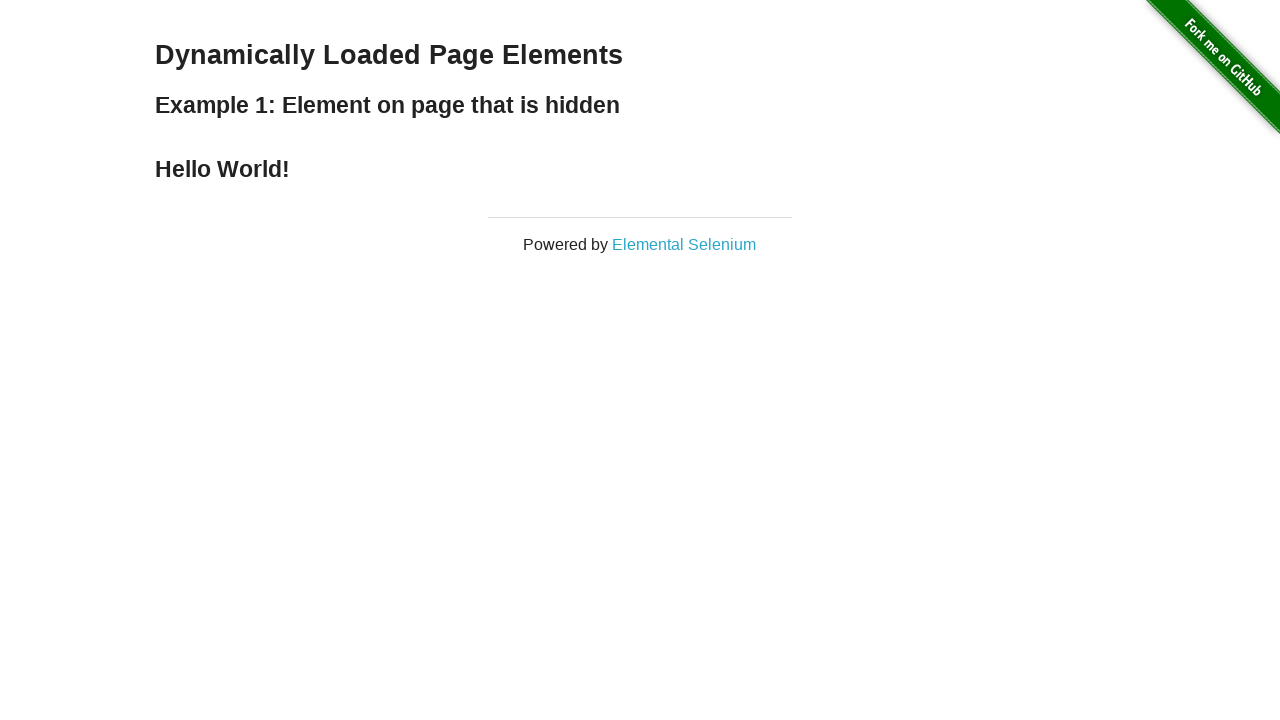